Navigates to a FiveThirtyEight article page and verifies that content including paragraphs and images are loaded

Starting URL: https://fivethirtyeight.com/features/marriage-isnt-dead-yet/

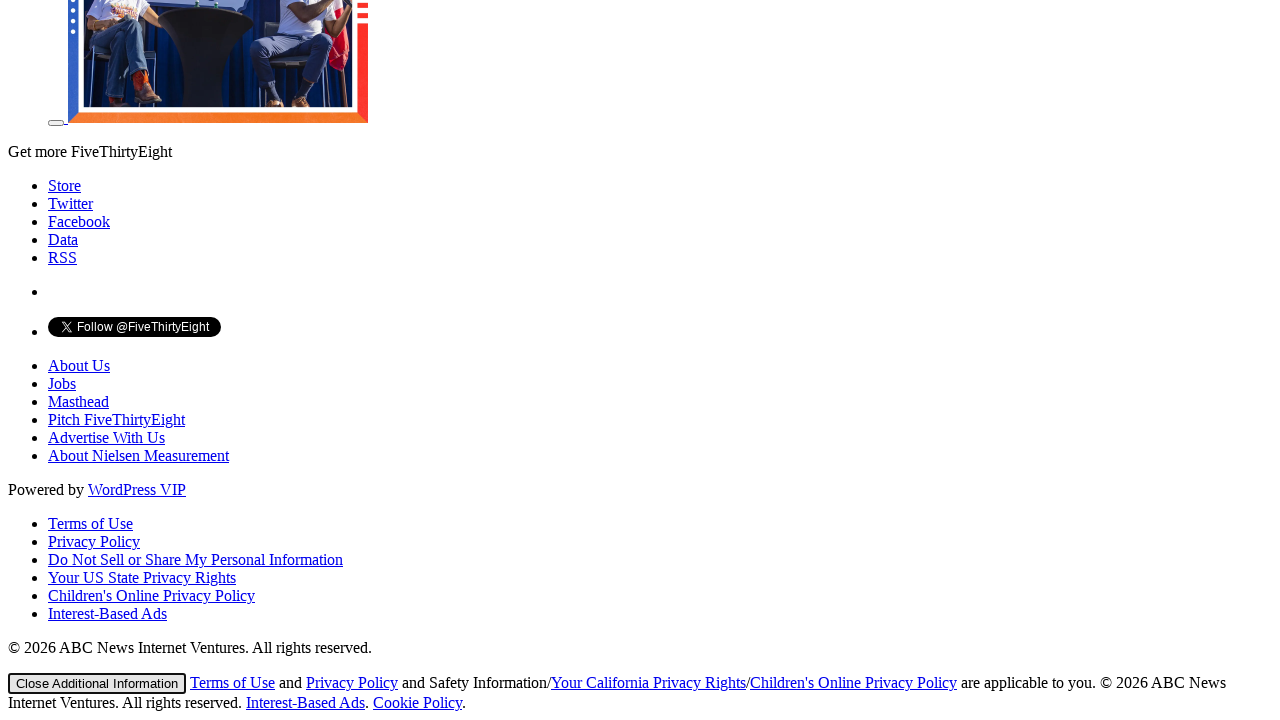

Navigated to FiveThirtyEight article about marriage
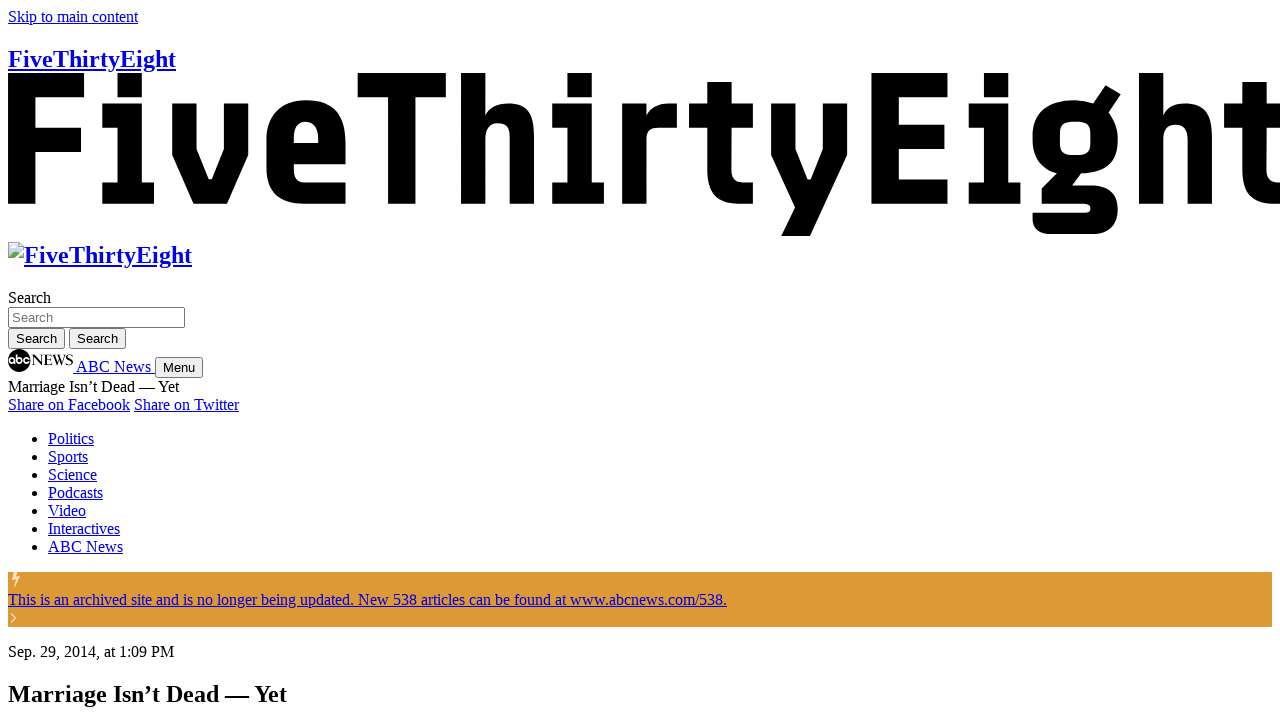

Article paragraphs loaded
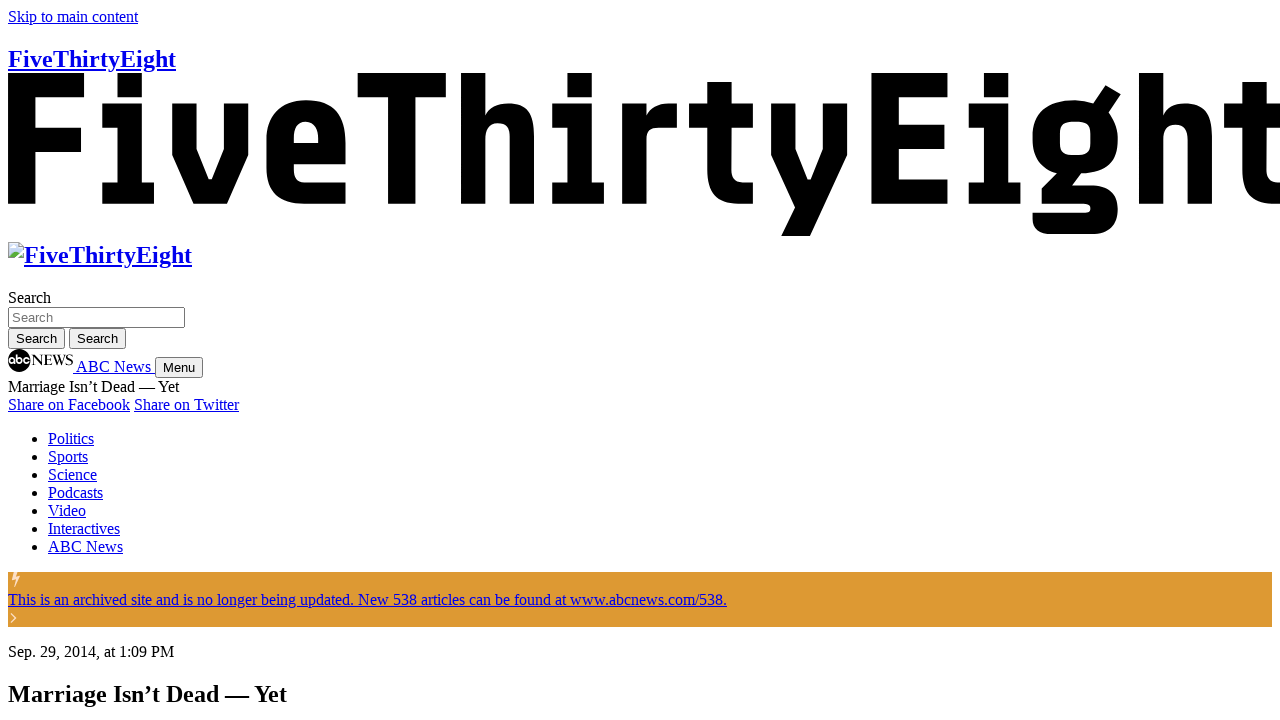

Image wp-image-54890 loaded
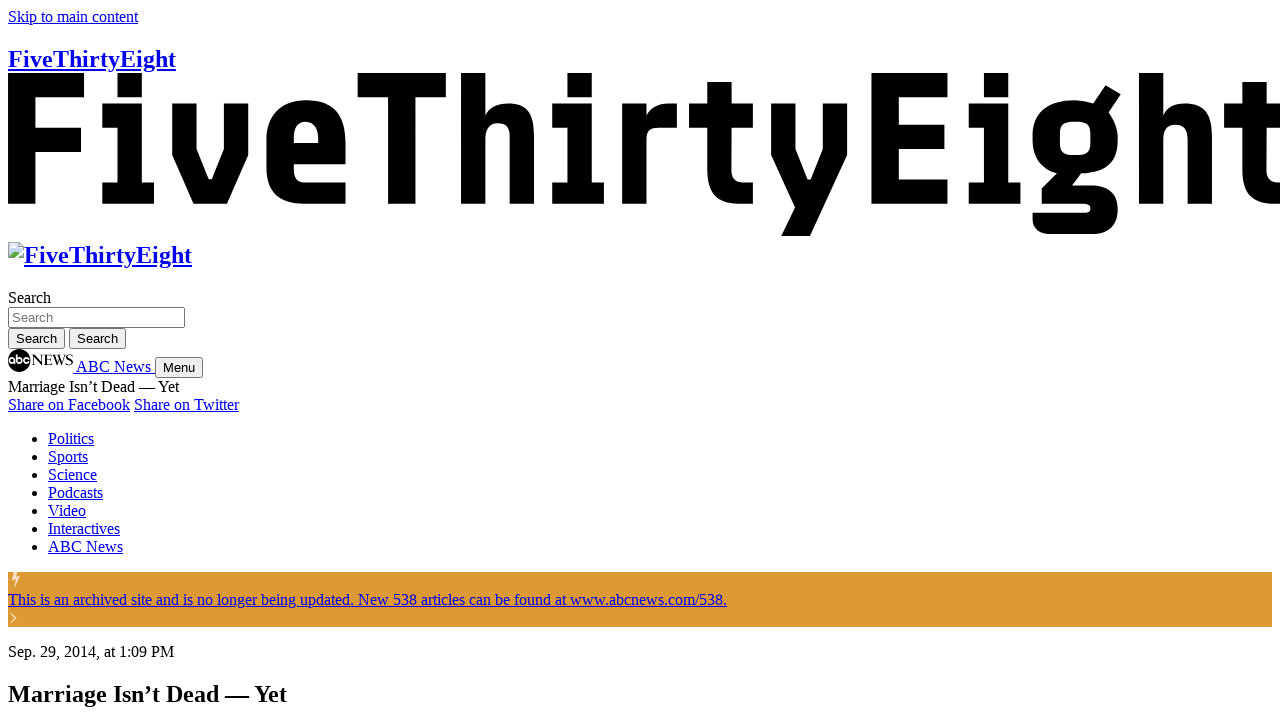

Image wp-image-54889 loaded
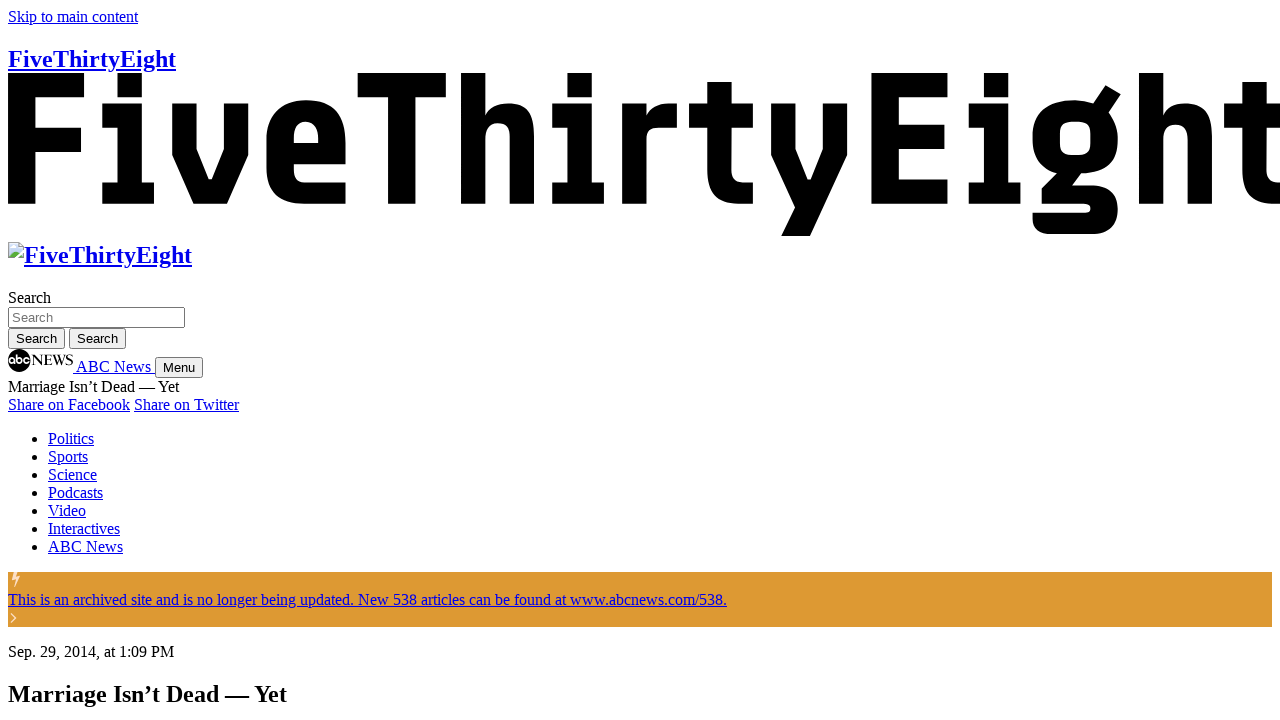

Image wp-image-54887 loaded
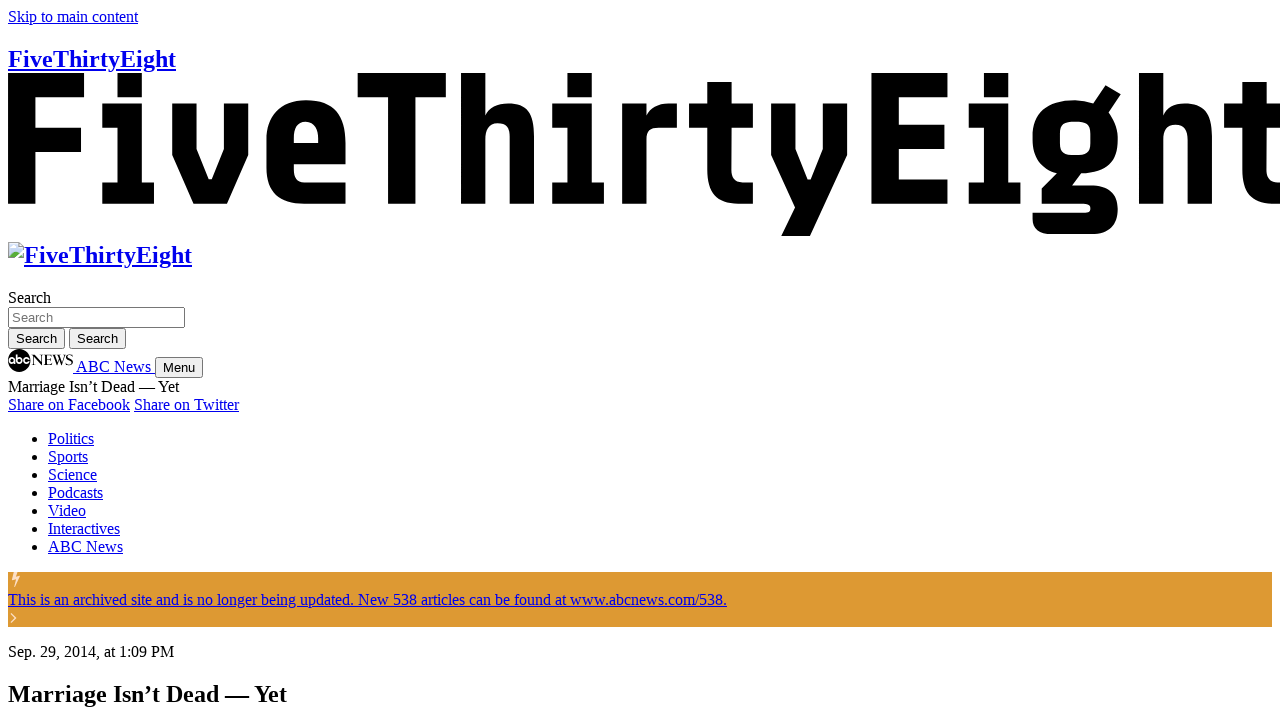

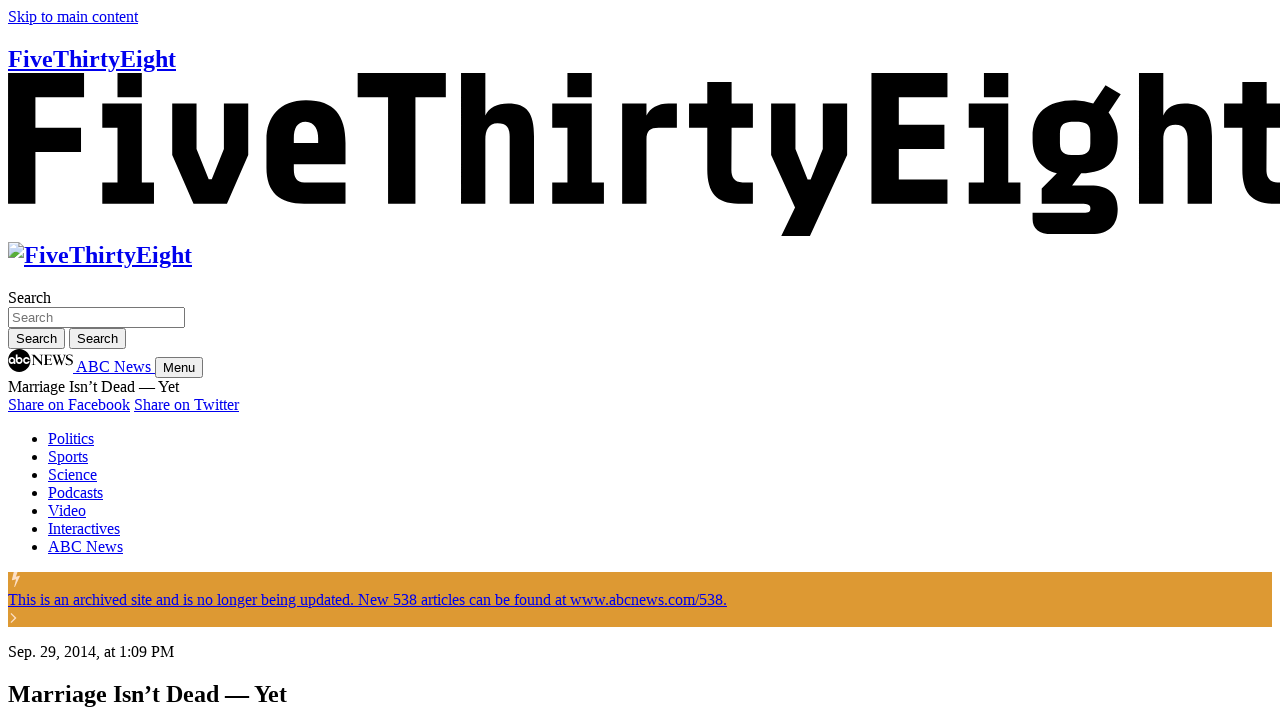